Tests an e-commerce vegetable shopping site by searching for products containing 'ca', verifying the product count, adding items to cart, and checking the brand logo text

Starting URL: https://rahulshettyacademy.com/seleniumPractise/#/

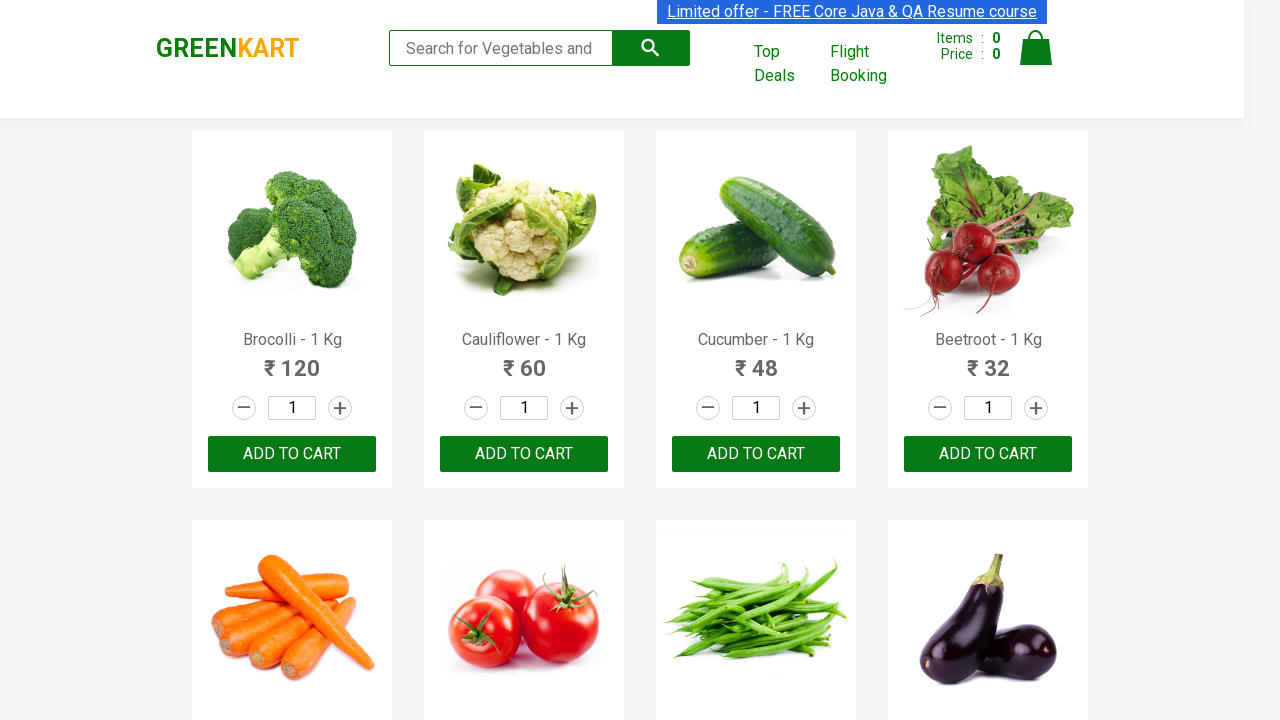

Typed 'ca' in the search box to filter products on .search-keyword
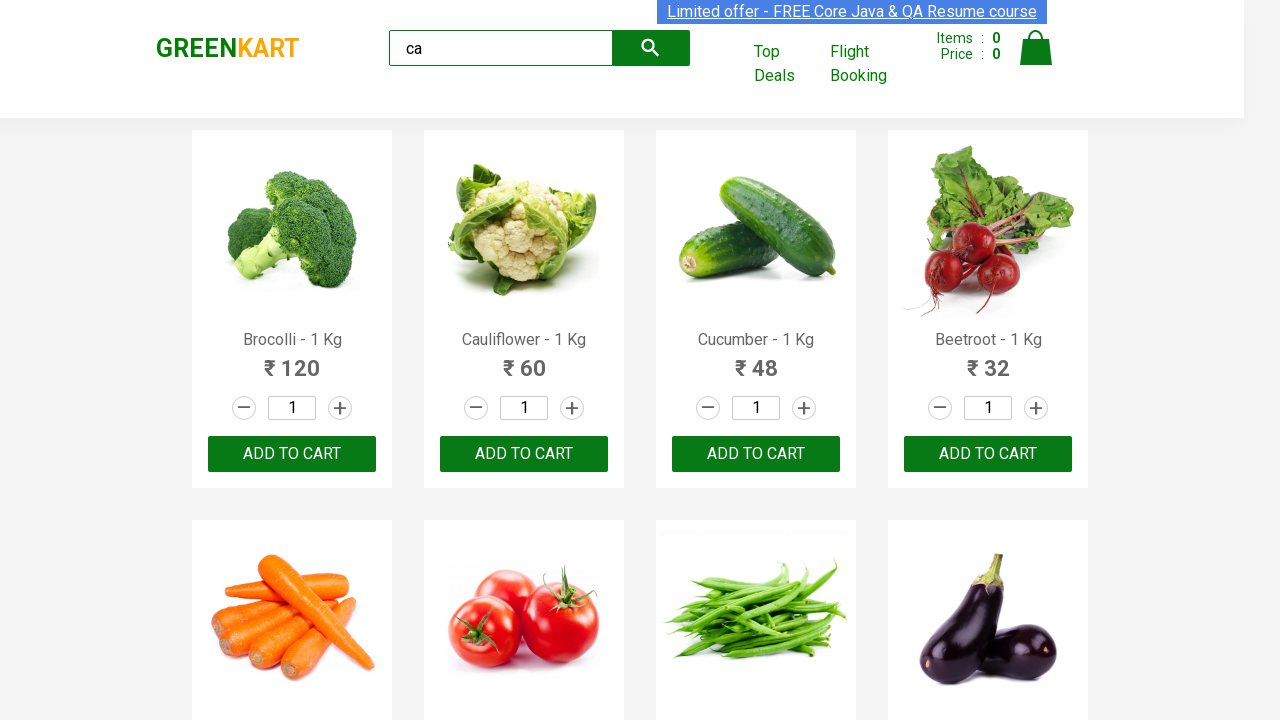

Waited 2 seconds for products to filter
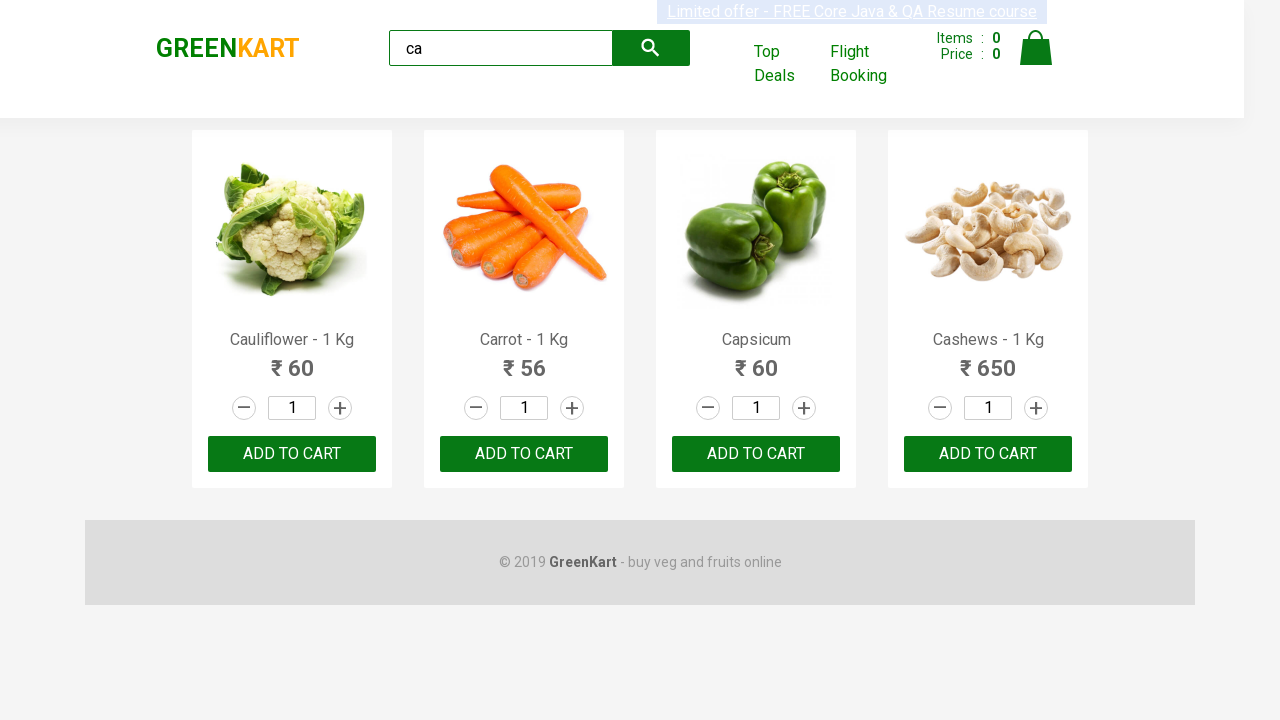

Verified products are displayed with selector '.product'
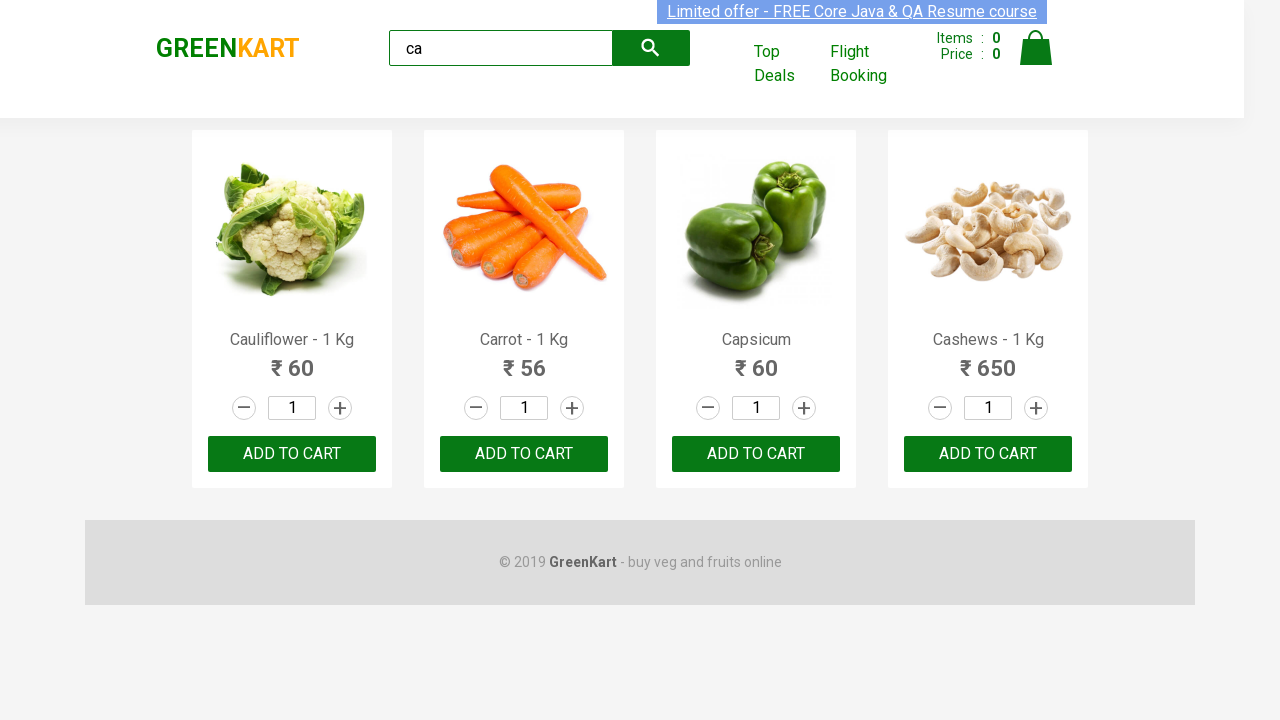

Clicked add to cart button on the third product at (756, 454) on :nth-child(3) > .product-action > button
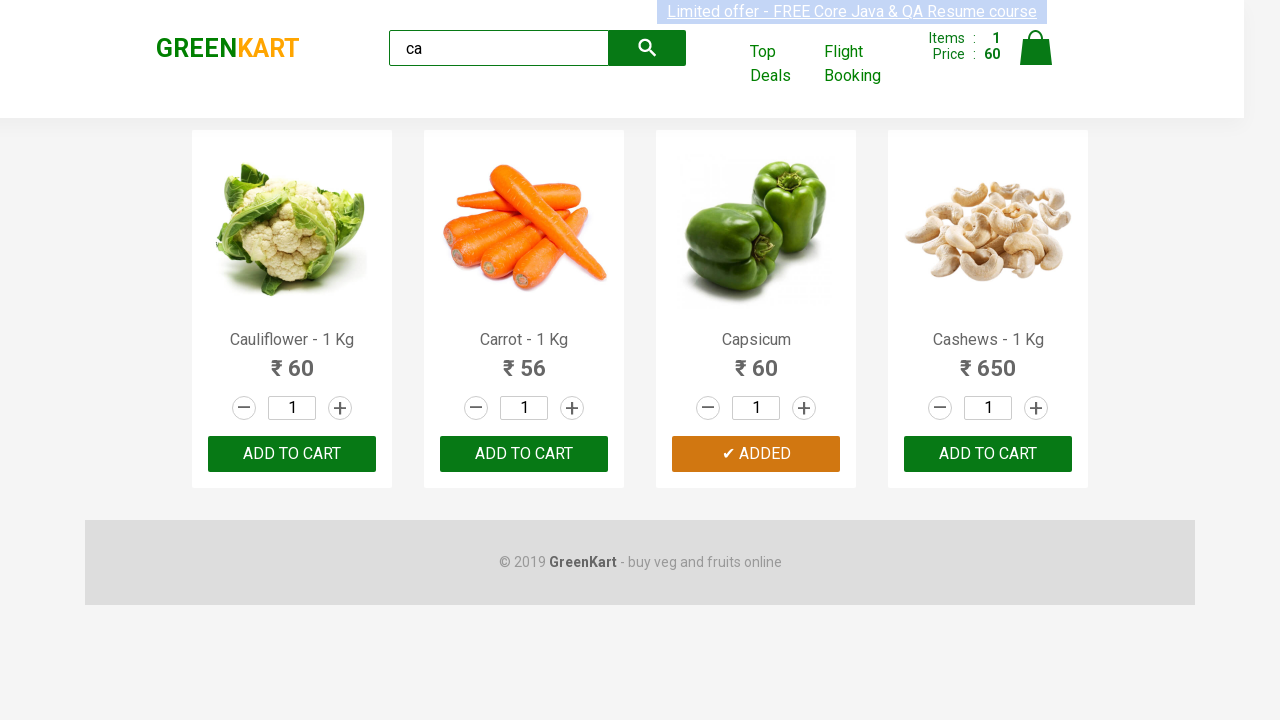

Clicked ADD TO CART button on the third product in the list at (756, 454) on .products .product >> nth=2 >> button >> internal:has-text="ADD TO CART"i
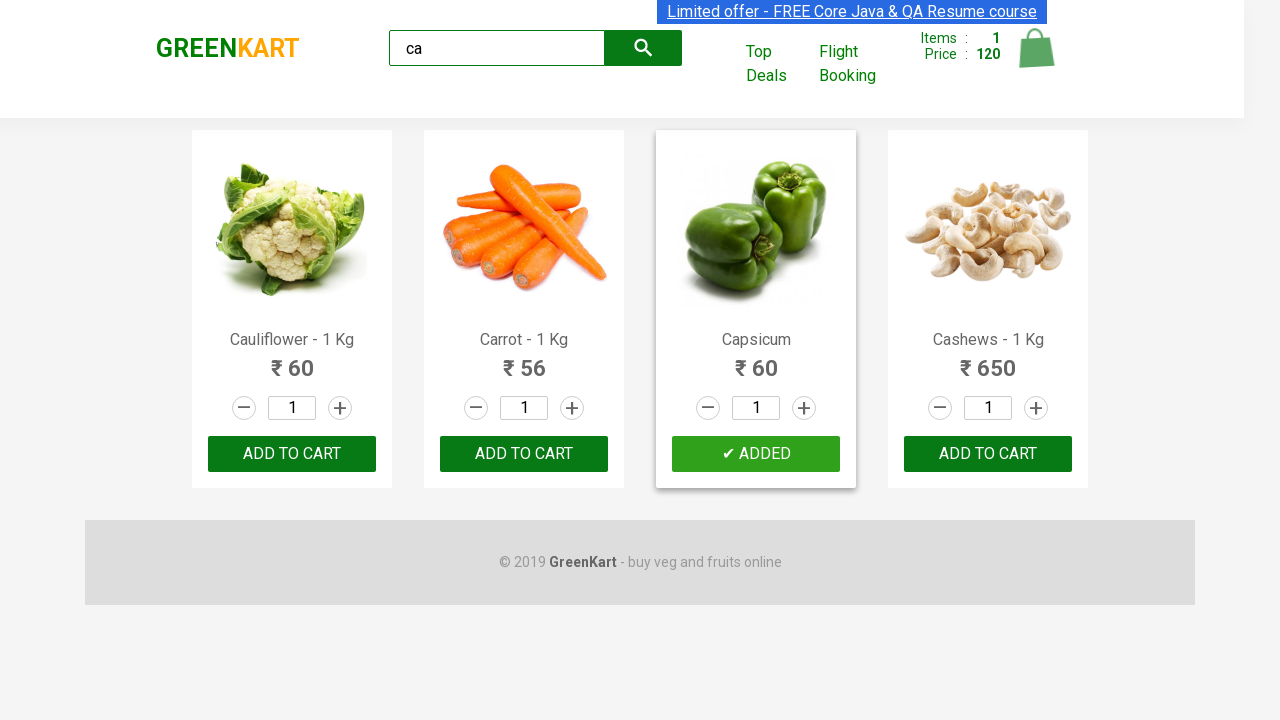

Located all products on the page
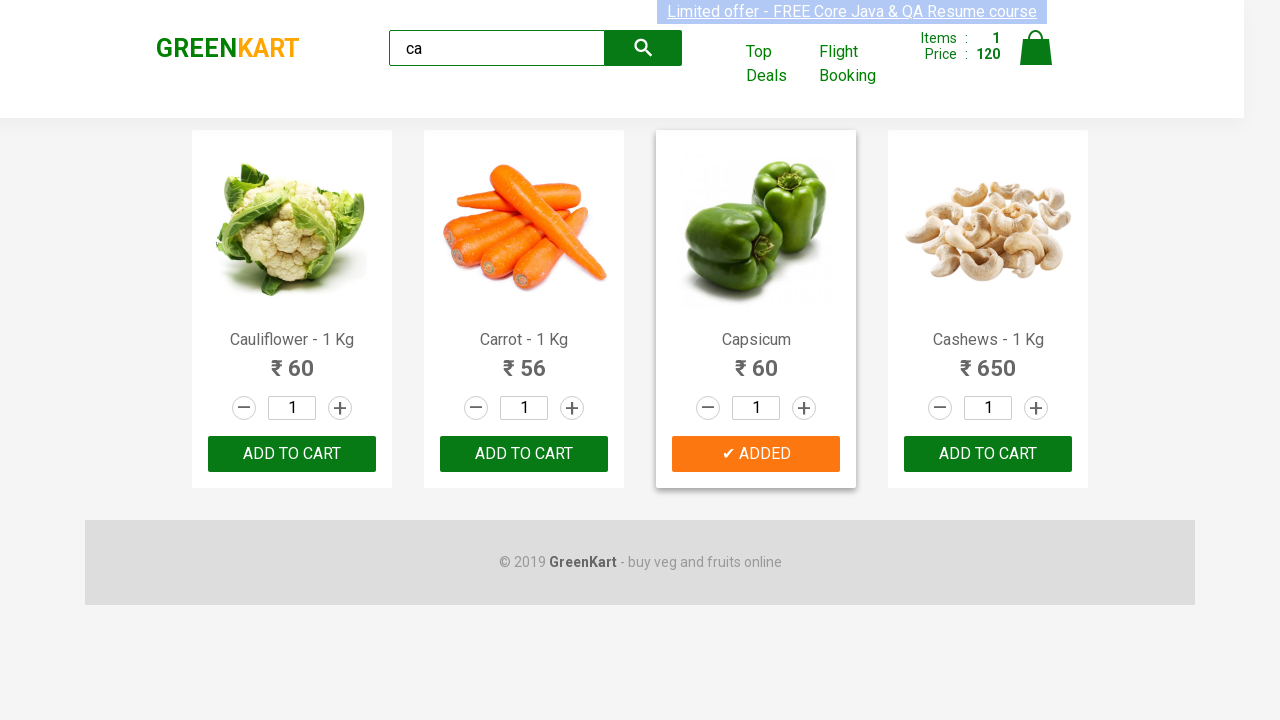

Counted 4 products containing 'ca' in search results
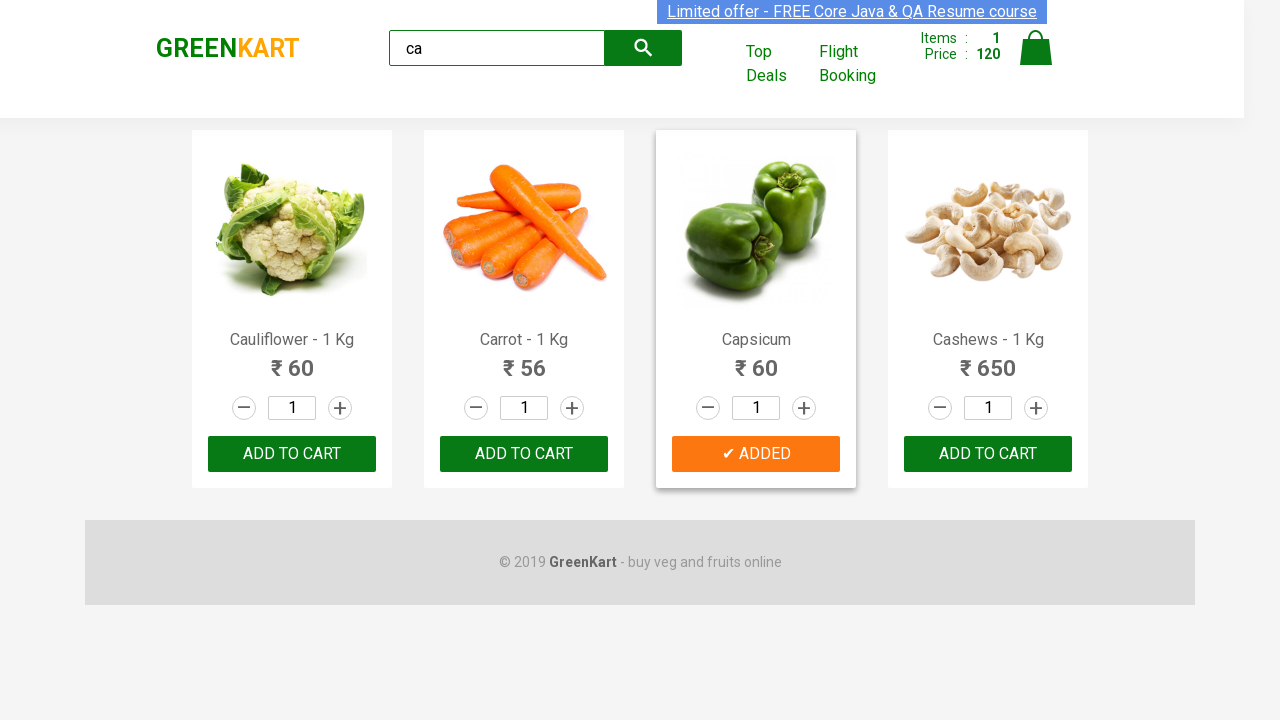

Found and clicked add to cart for Cashews (product 4) at (988, 454) on .products .product >> nth=3 >> button
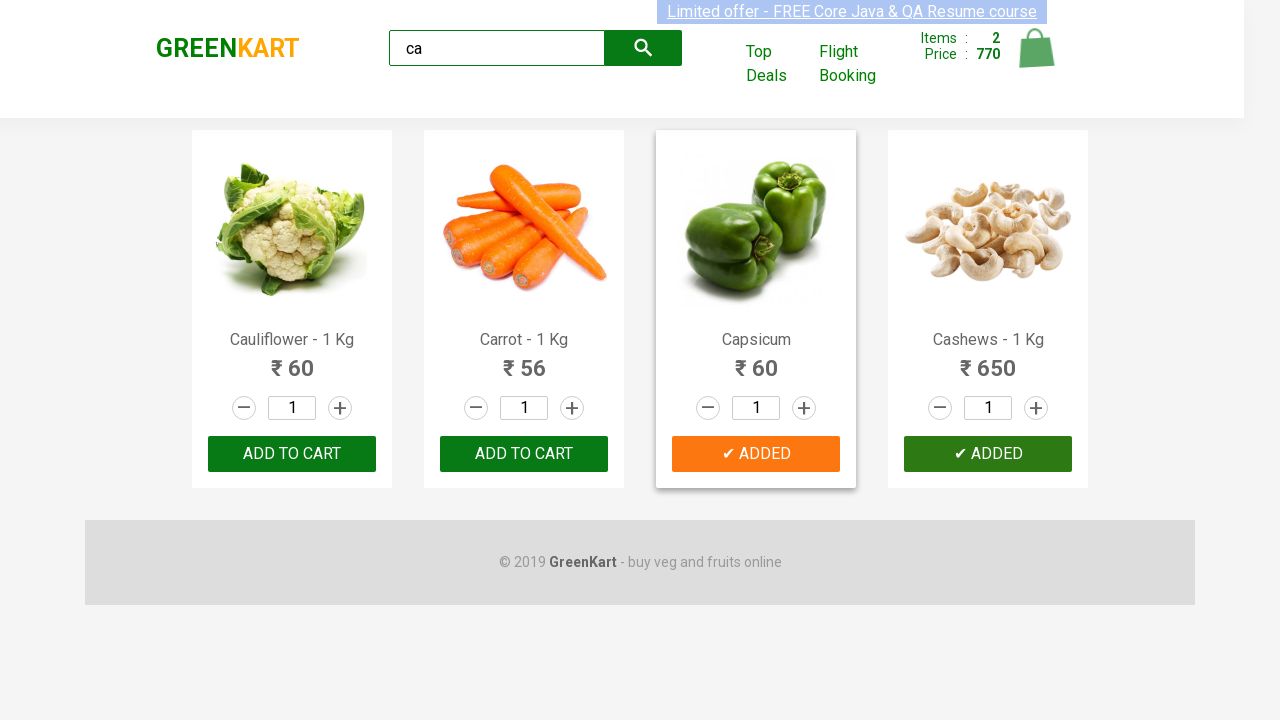

Located brand logo element
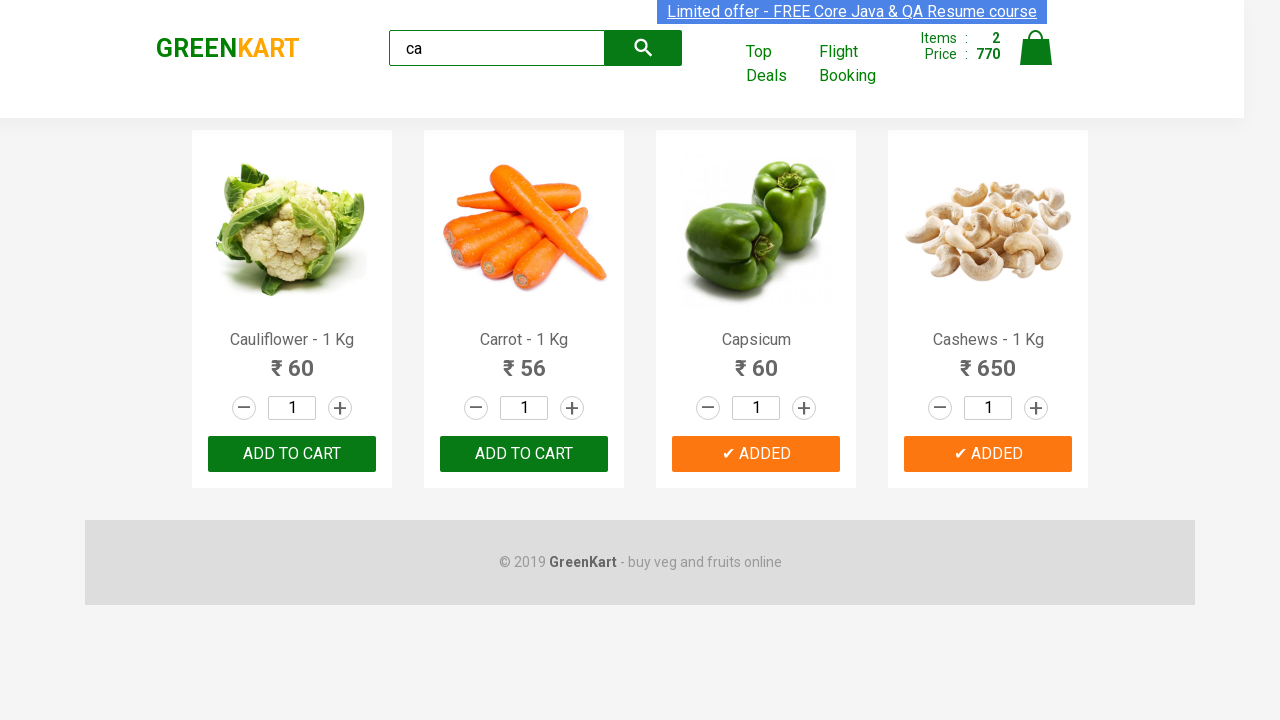

Verified brand logo text is 'GREENKART'
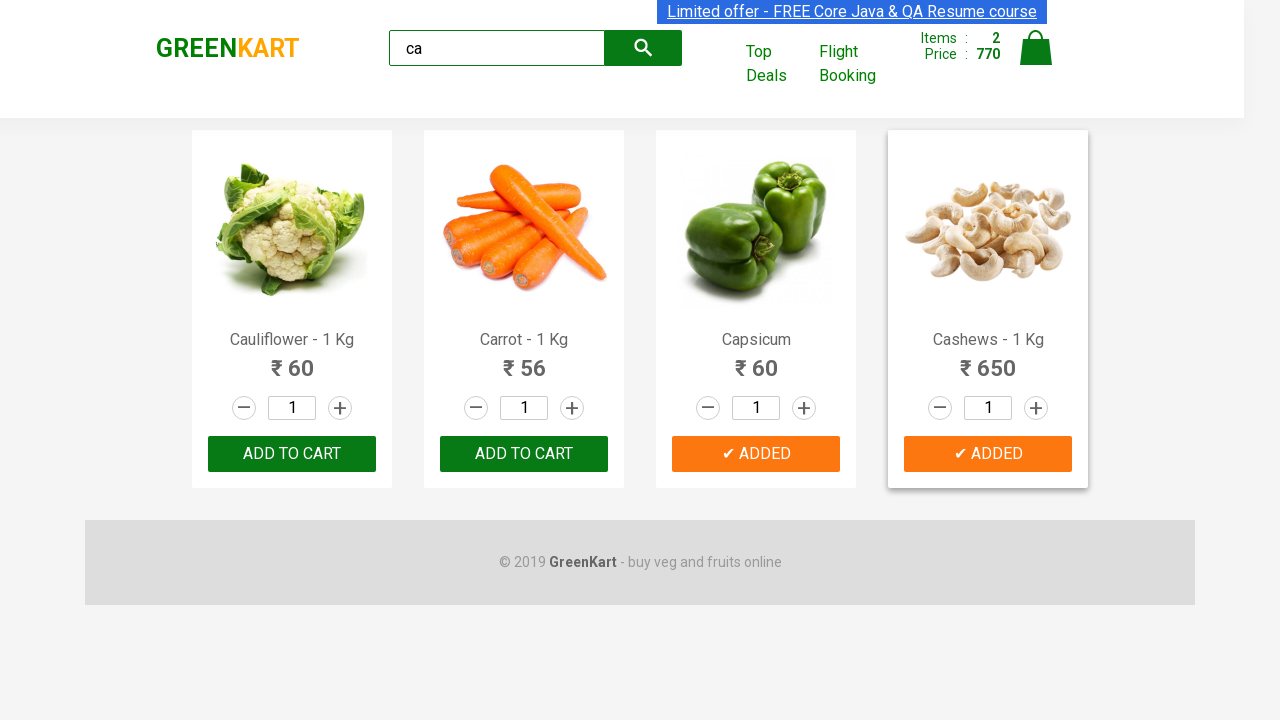

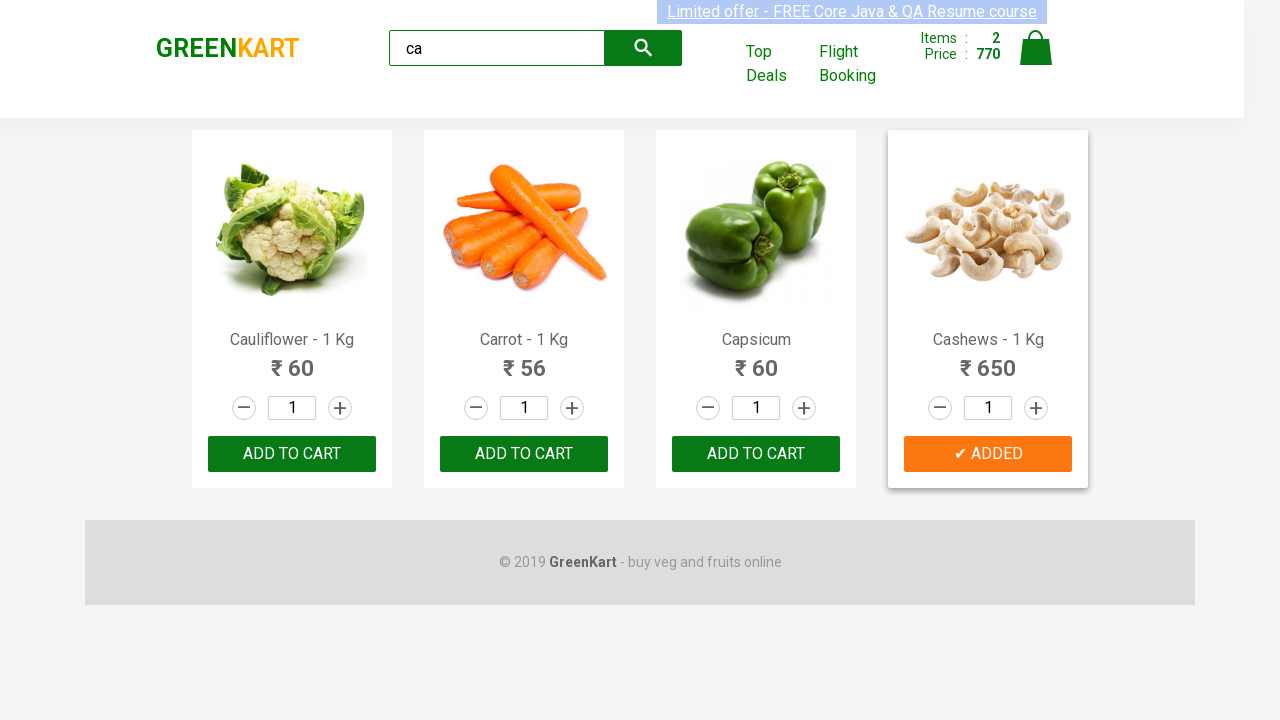